Tests the search functionality on ge-tracker.com by searching for a game item, finding it in search results, and navigating to its detail page

Starting URL: https://www.ge-tracker.com/names/rune

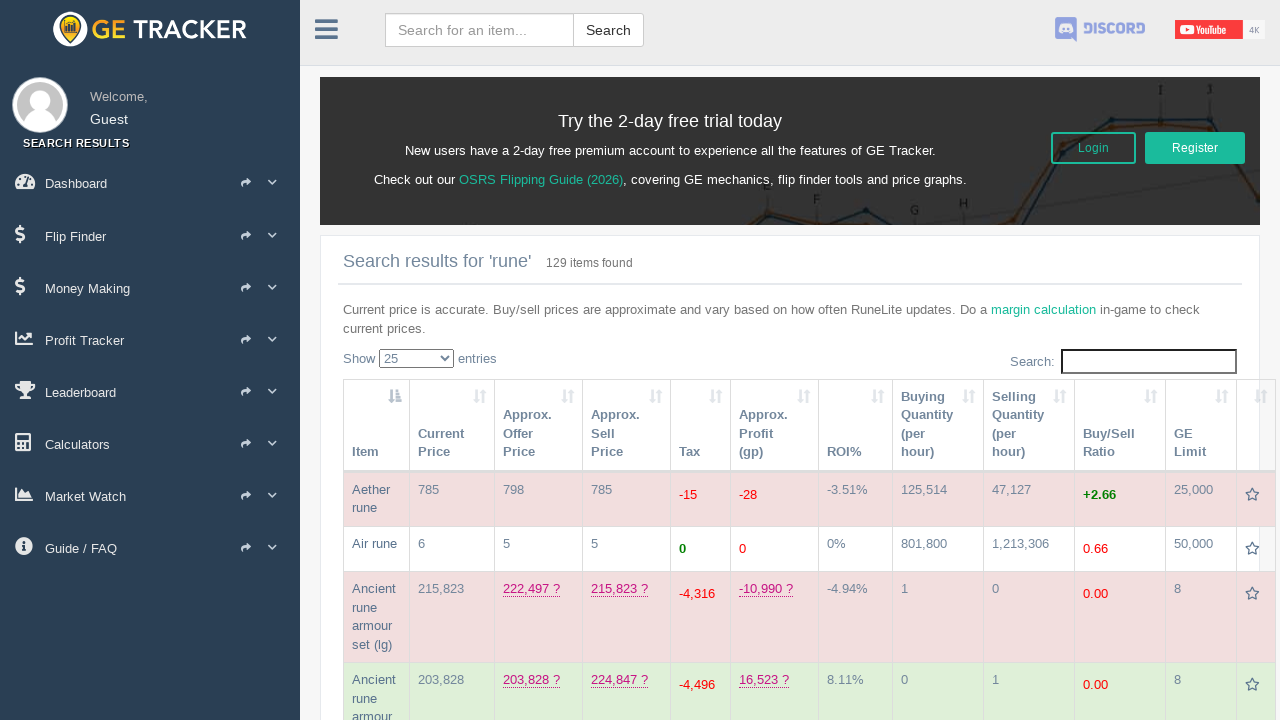

Search input field loaded on ge-tracker.com
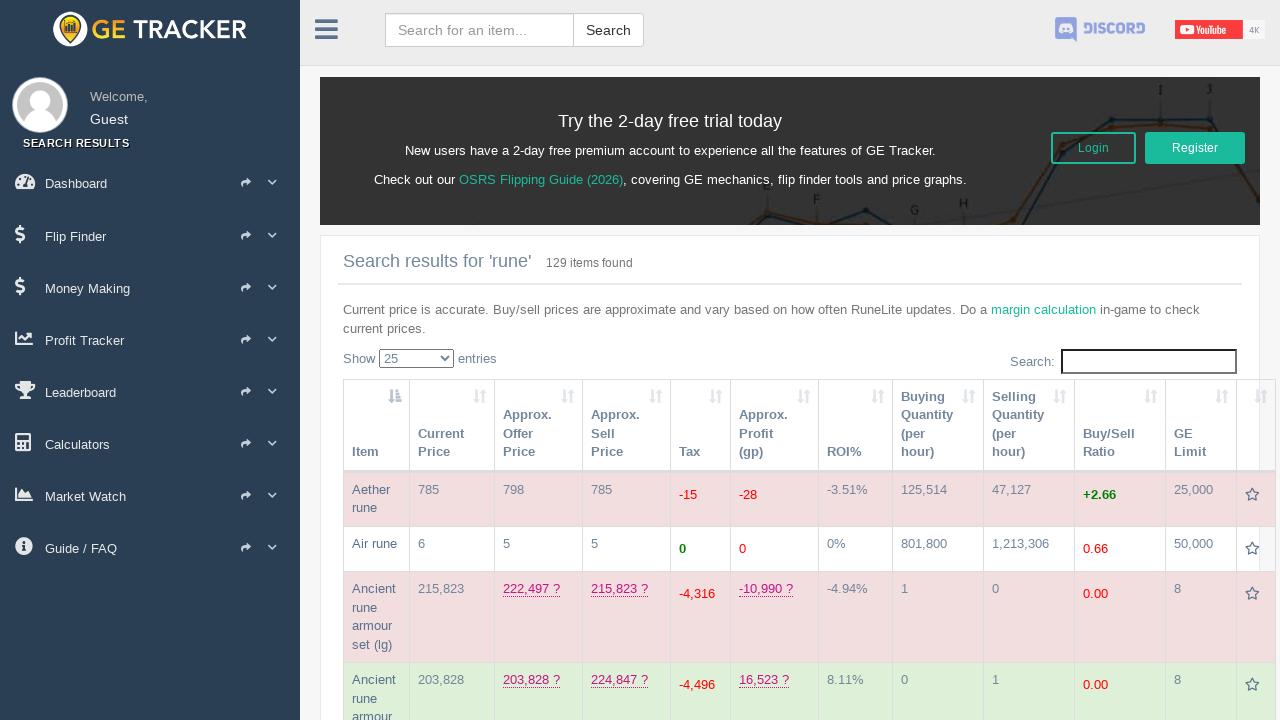

Filled search field with 'Dragon scimitar' on input.form-control
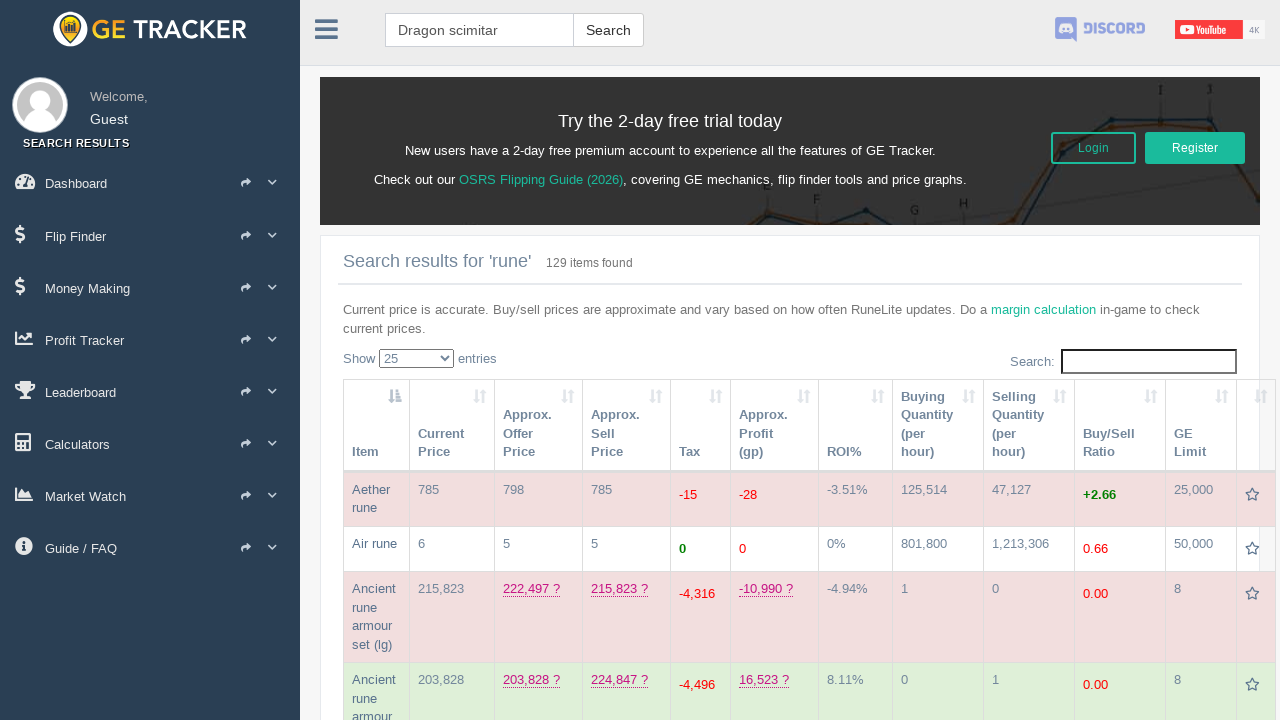

Pressed Enter to submit search query on input.form-control
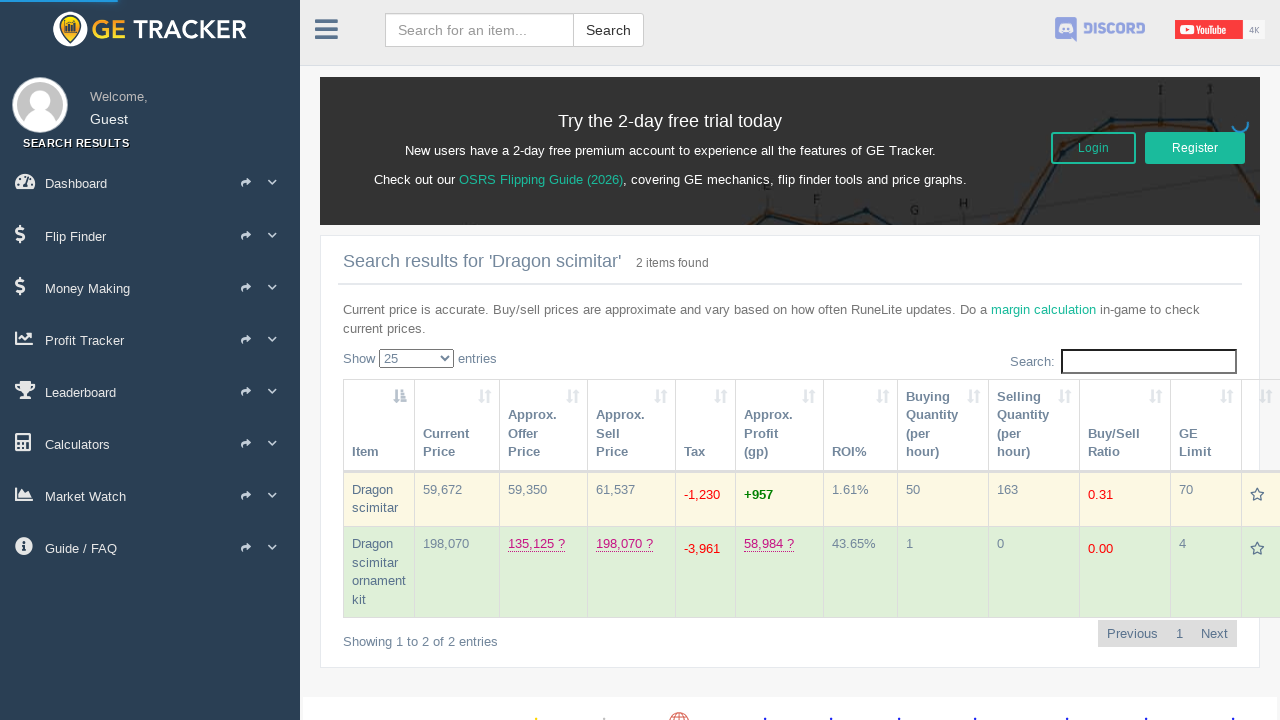

Search results loaded with item names visible
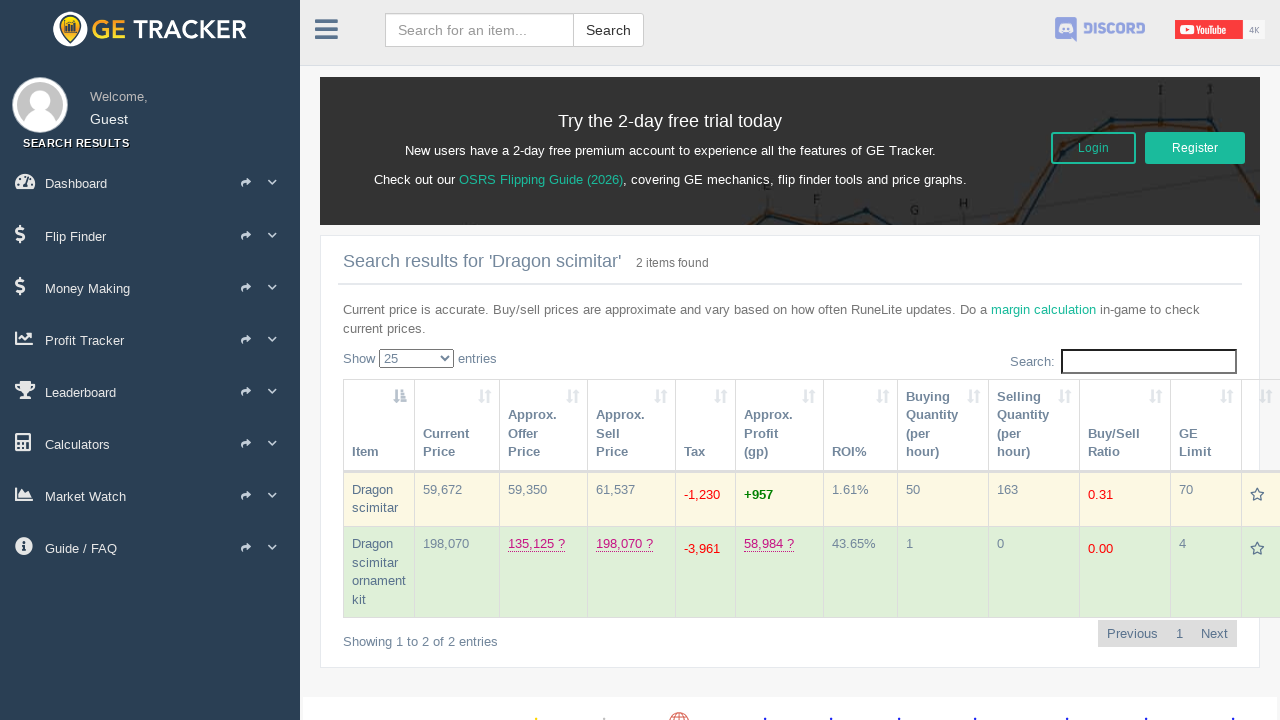

Clicked on 'Dragon scimitar' search result at (372, 489) on .row-item-name:has-text('Dragon scimitar')
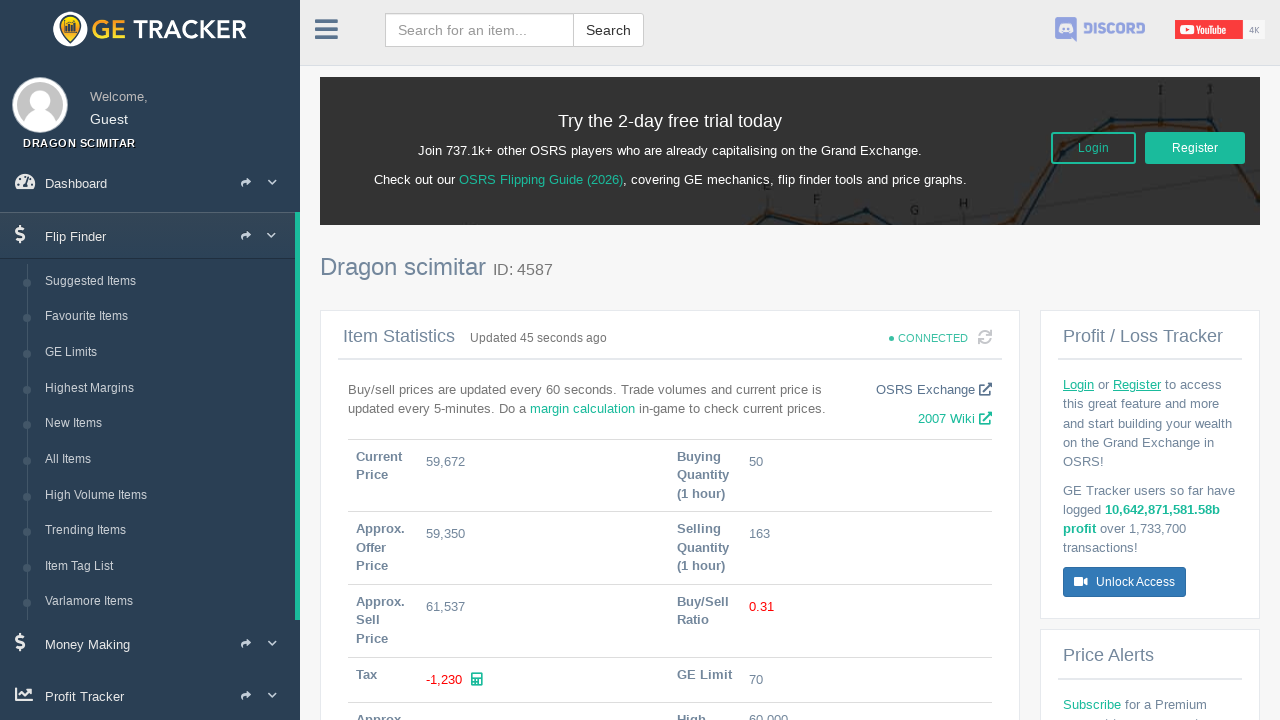

Item detail page loaded with tooltip elements visible
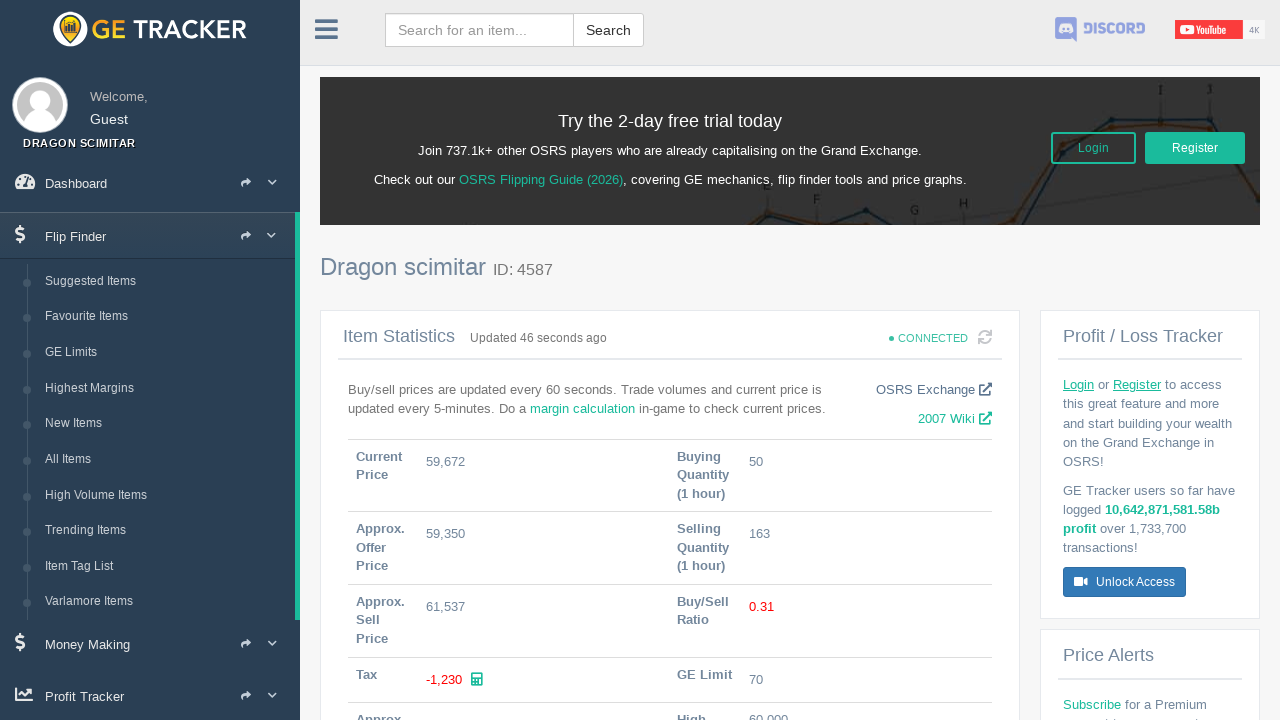

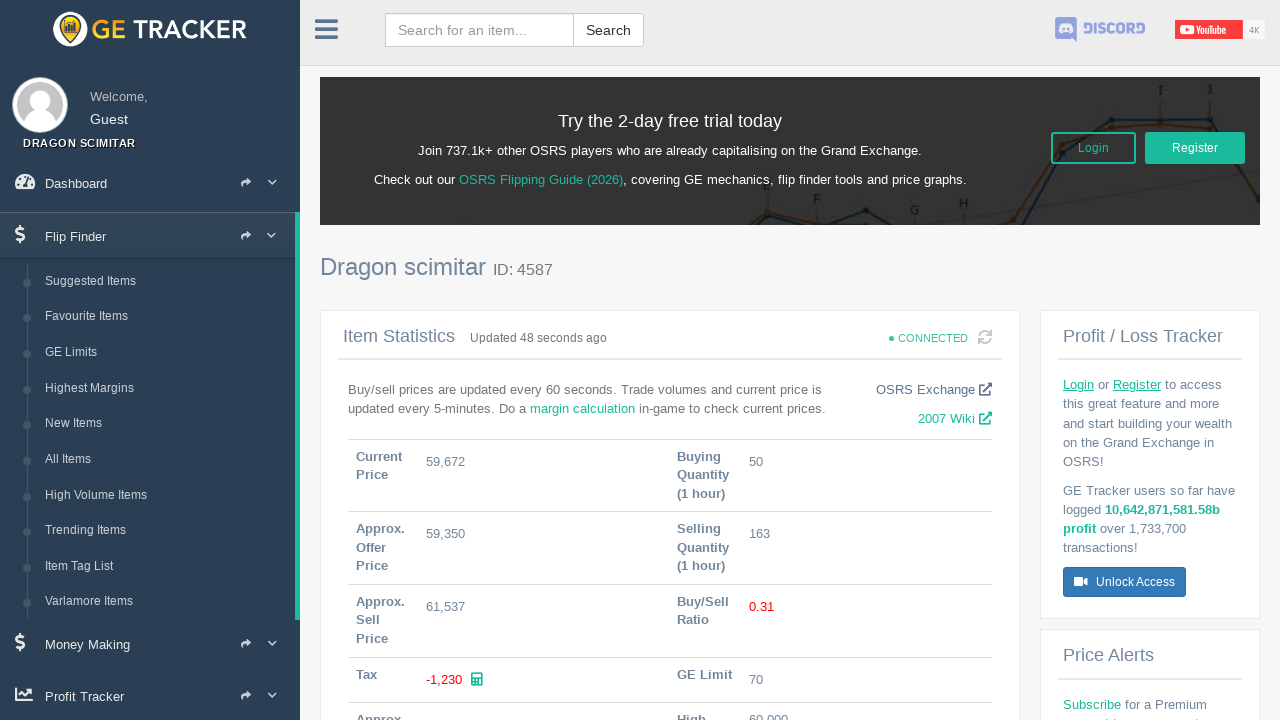